Tests the add-to-cart functionality on a vegetable shopping practice site by searching for specific products (Cucumber, Broccoli, Beetroot) and clicking their "Add to cart" buttons.

Starting URL: https://rahulshettyacademy.com/seleniumPractise/

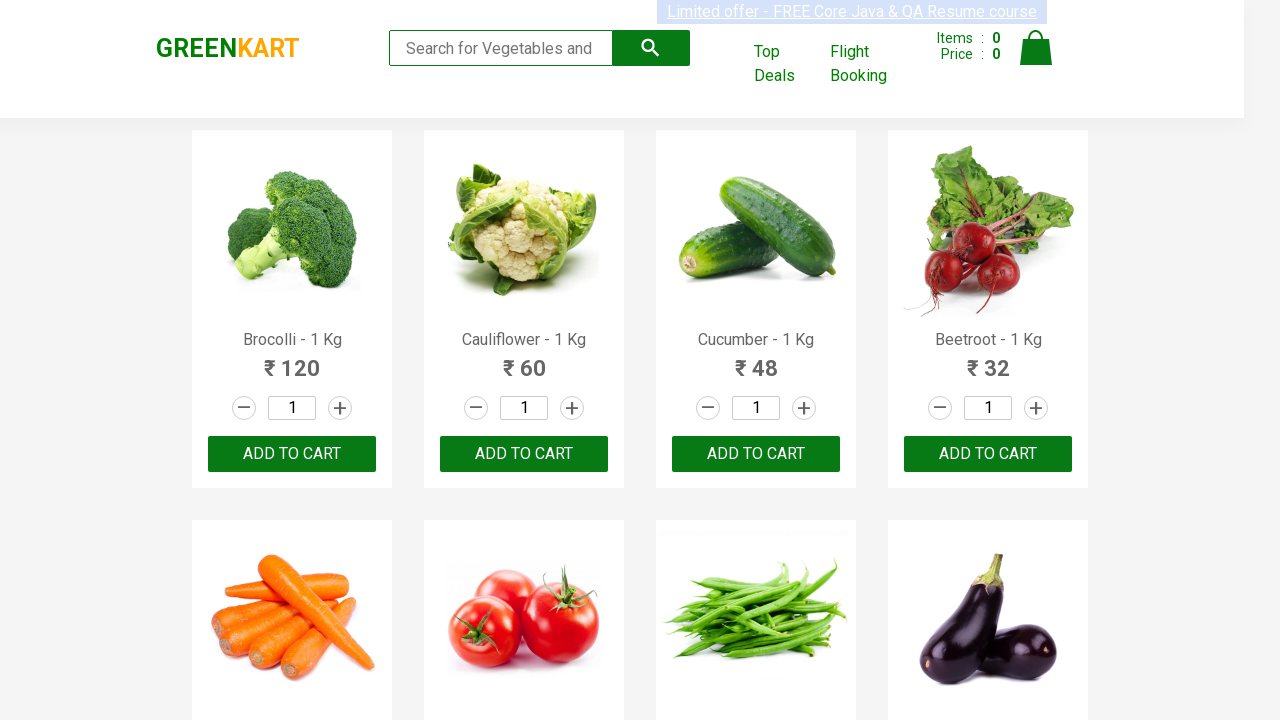

Waited for product names to load
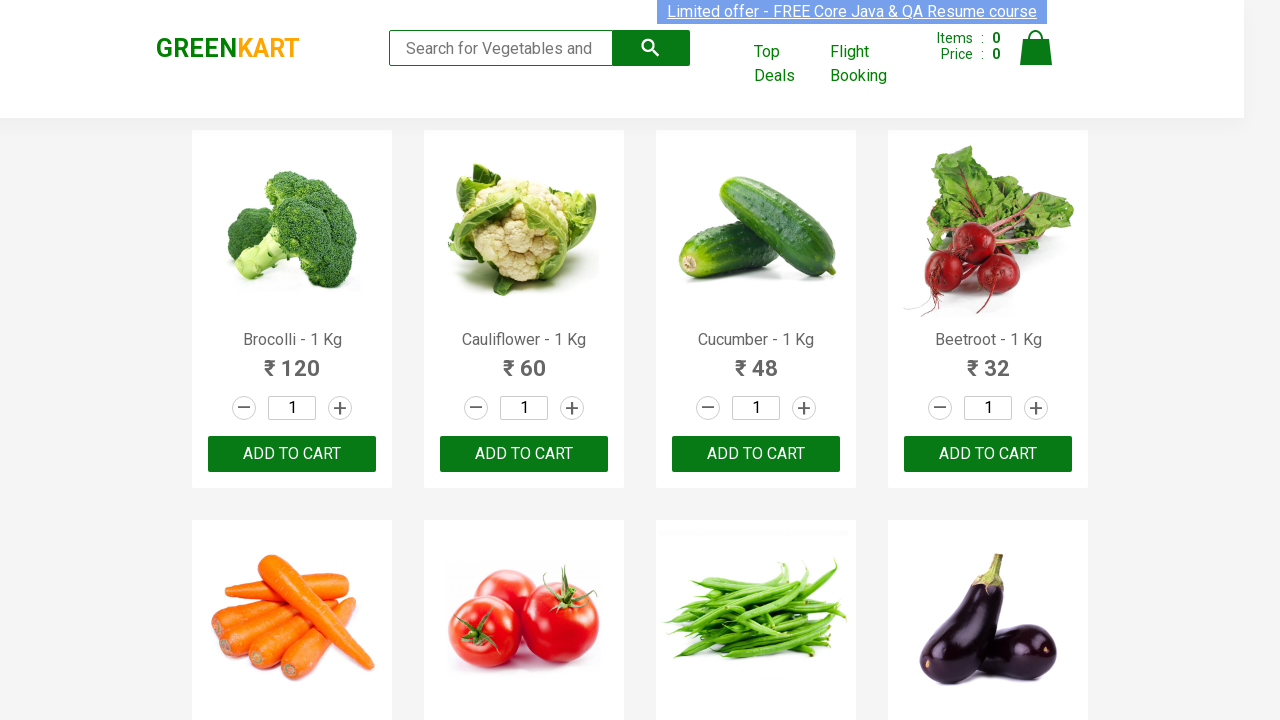

Retrieved all product elements from the page
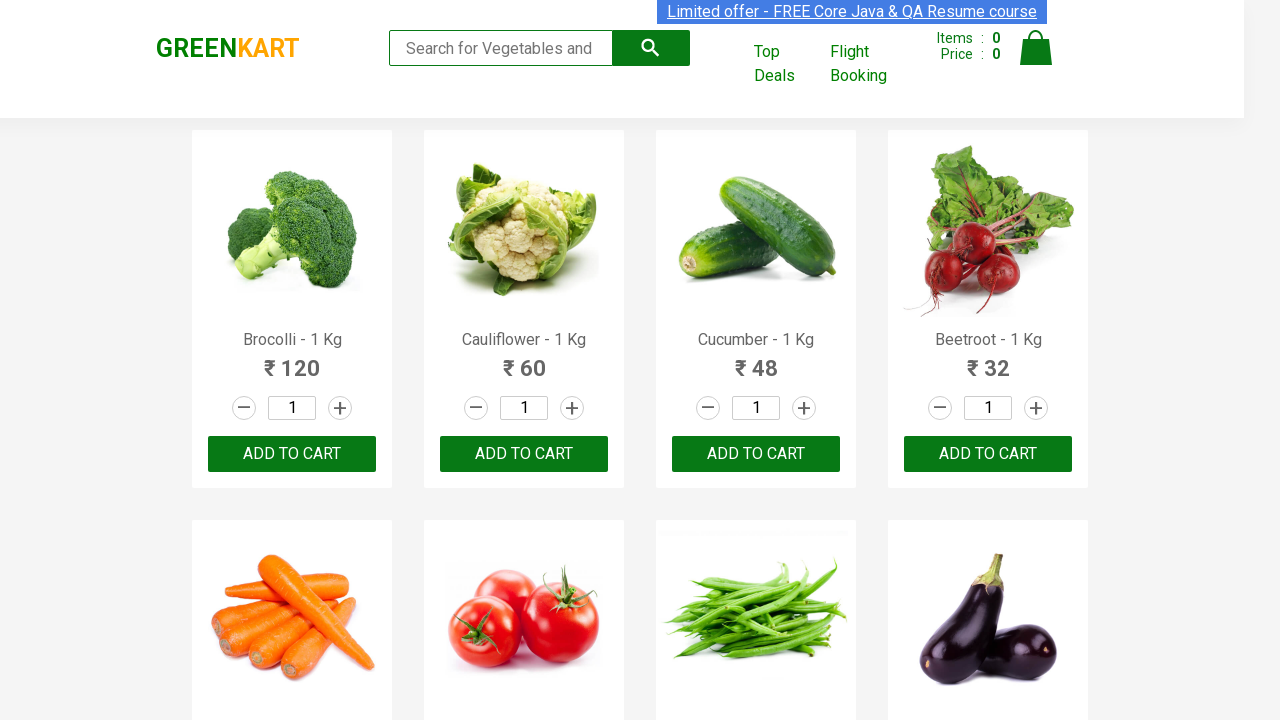

Found product 'Brocolli' in needed items list
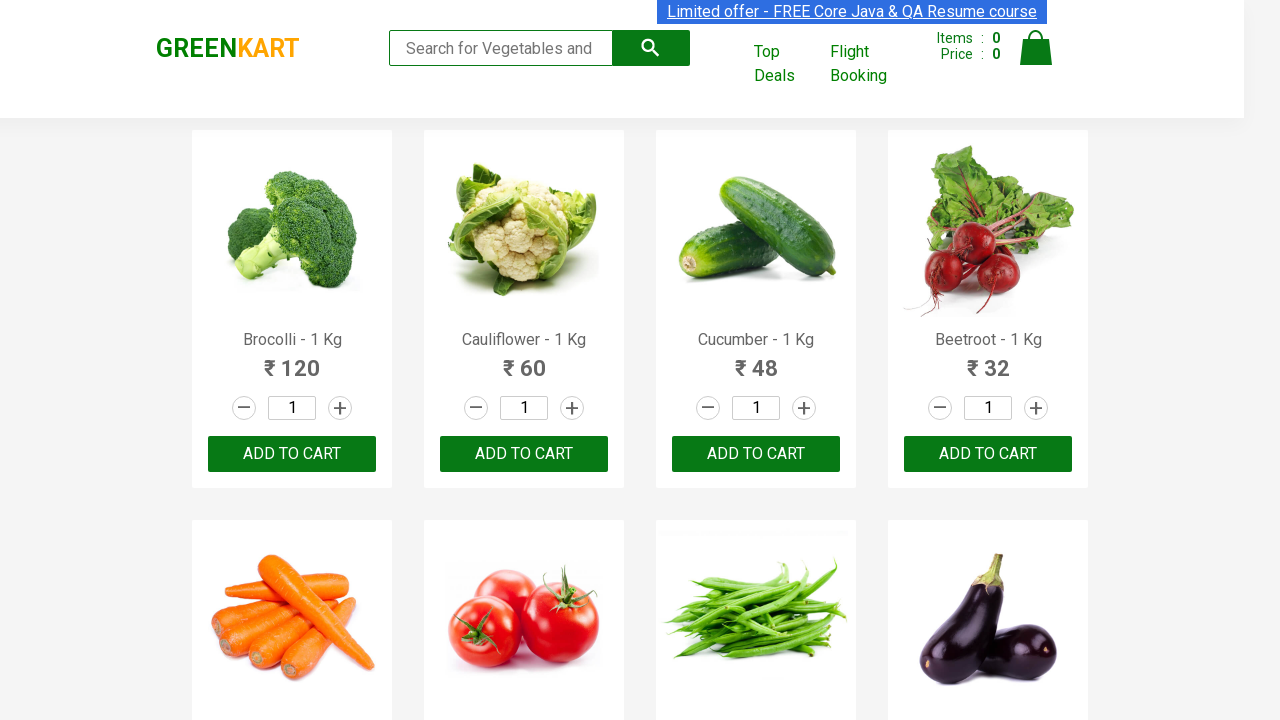

Clicked 'Add to cart' button for Brocolli at (292, 454) on xpath=//div[@class='product-action']/button >> nth=0
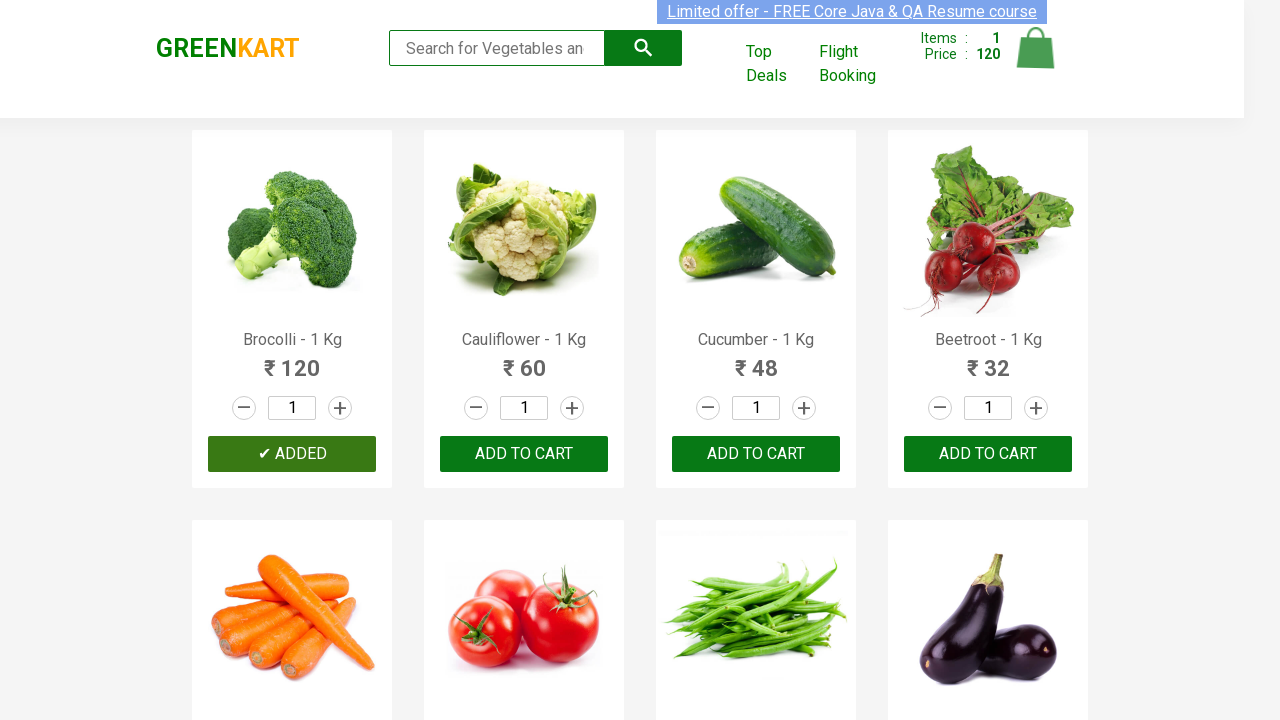

Found product 'Cucumber' in needed items list
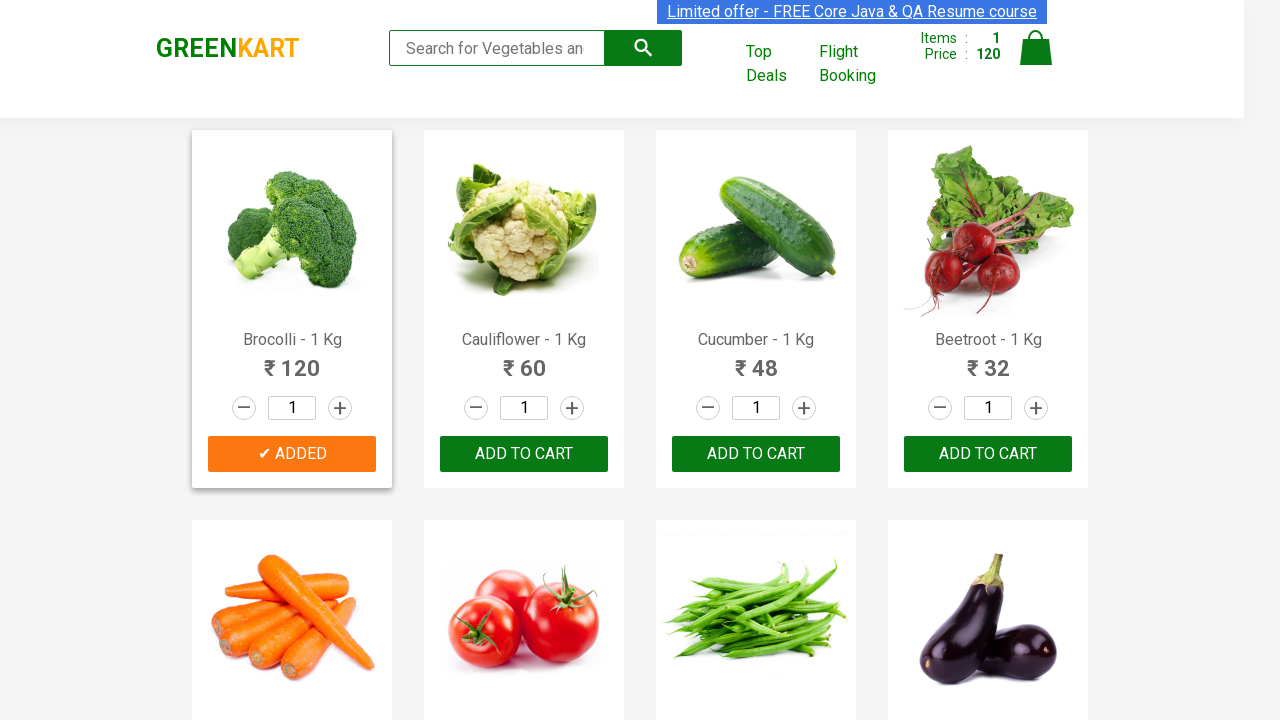

Clicked 'Add to cart' button for Cucumber at (756, 454) on xpath=//div[@class='product-action']/button >> nth=2
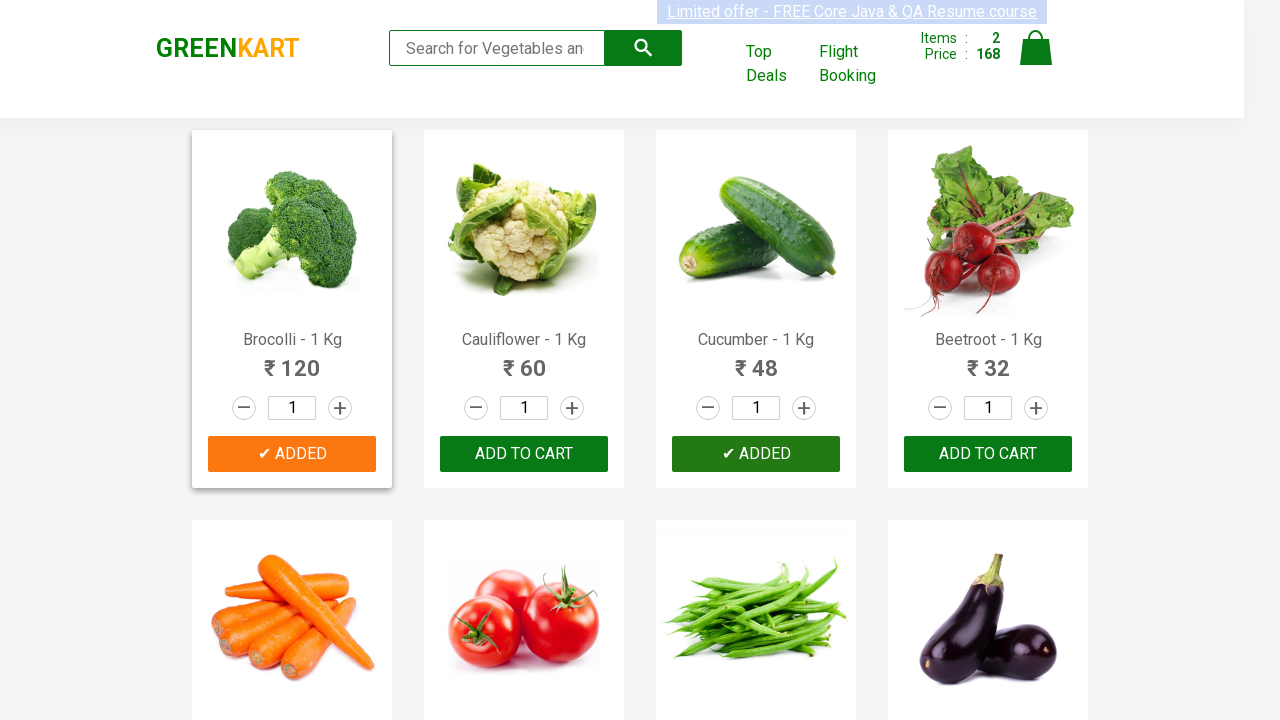

Found product 'Beetroot' in needed items list
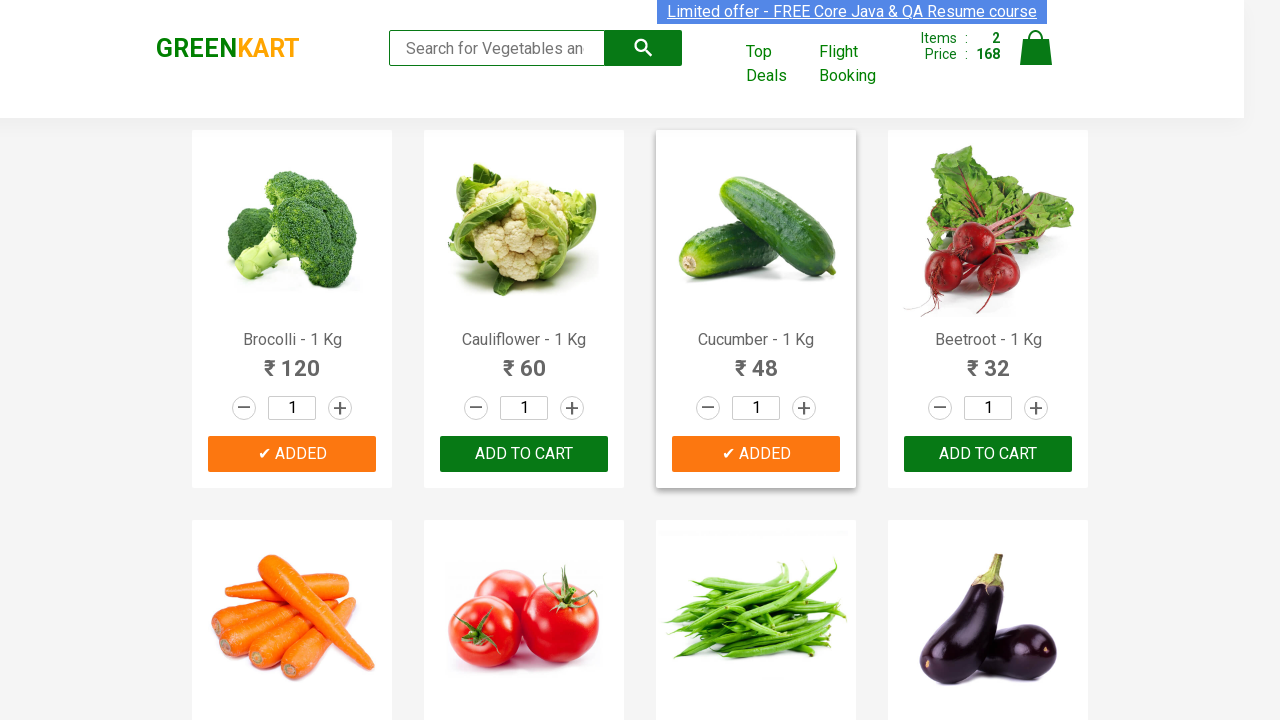

Clicked 'Add to cart' button for Beetroot at (988, 454) on xpath=//div[@class='product-action']/button >> nth=3
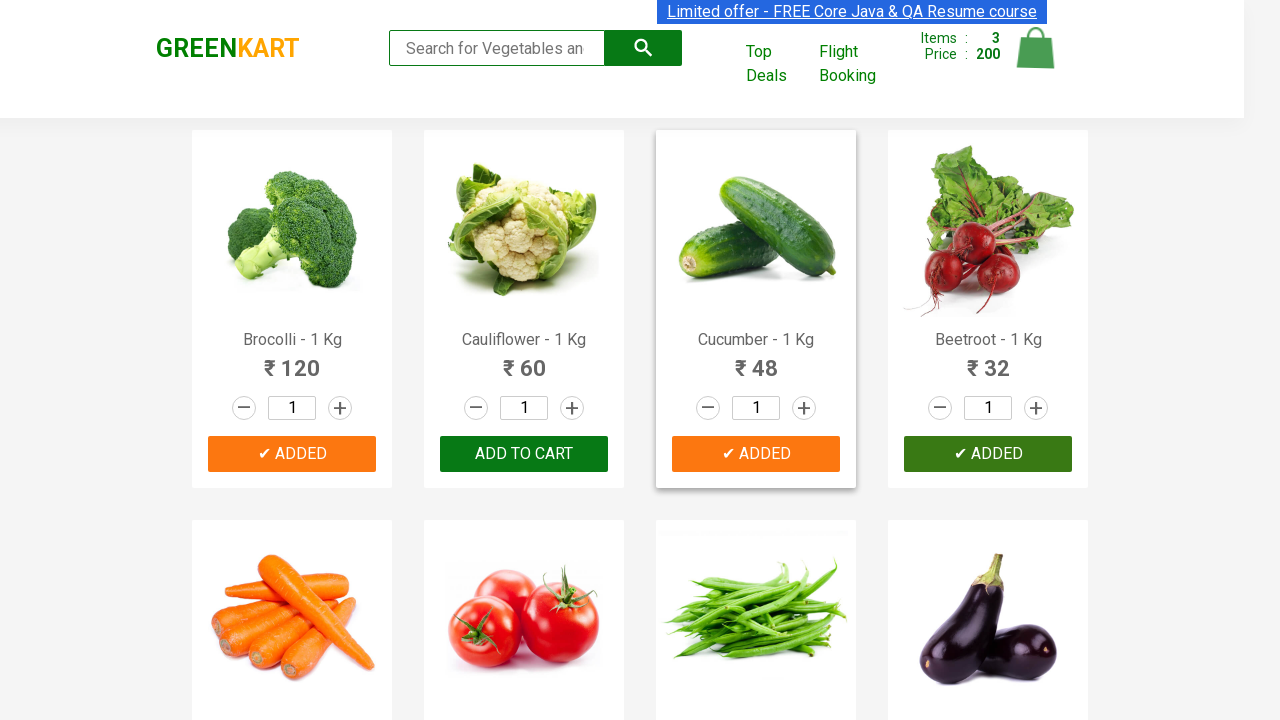

All required items have been added to cart
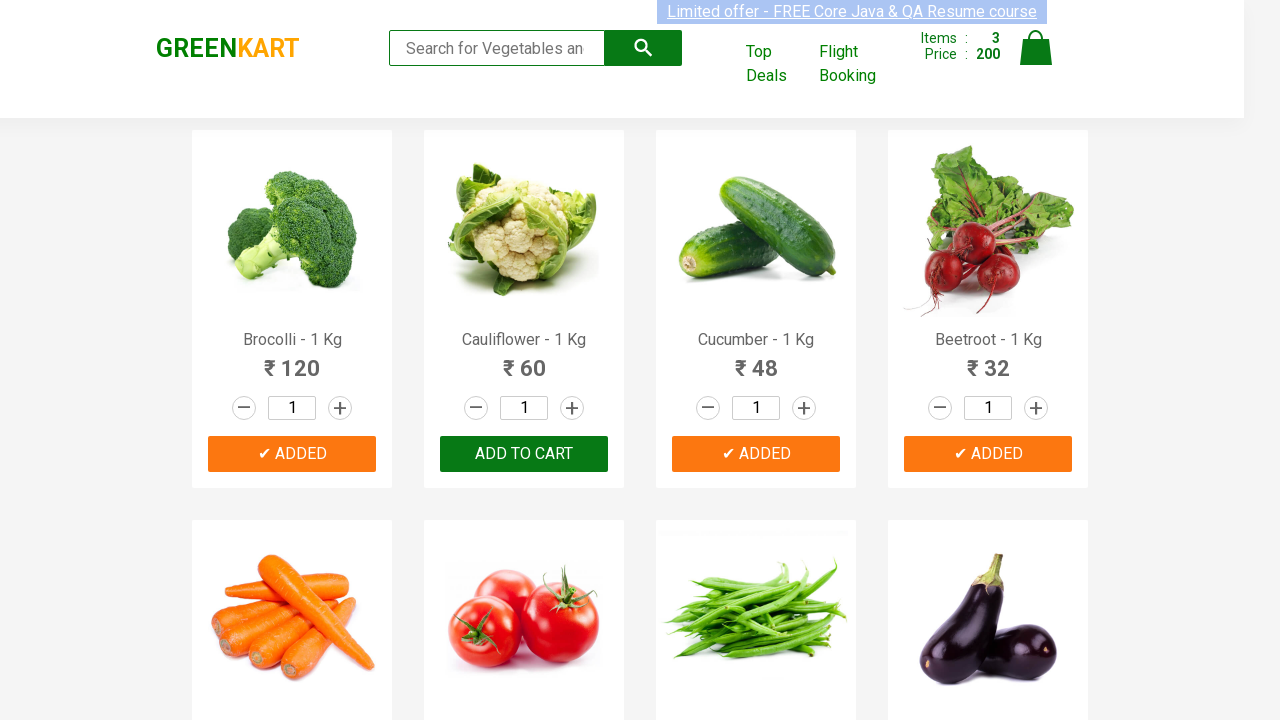

Waited for cart to update
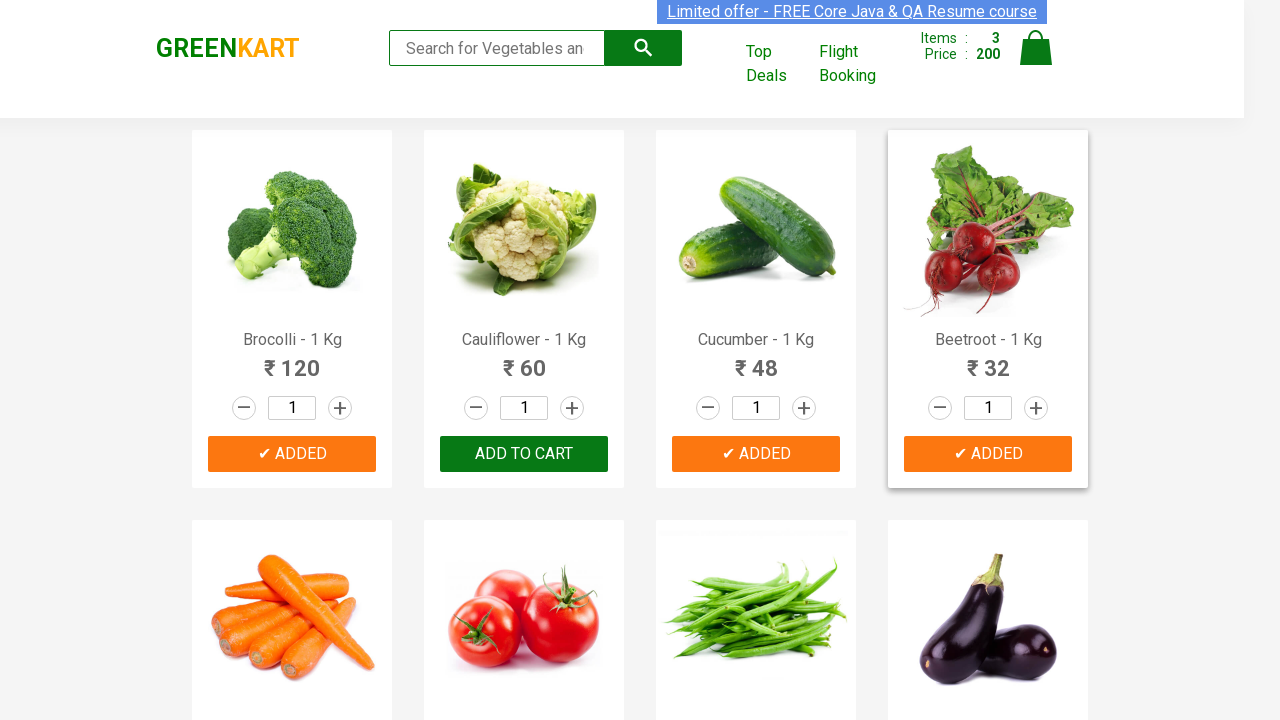

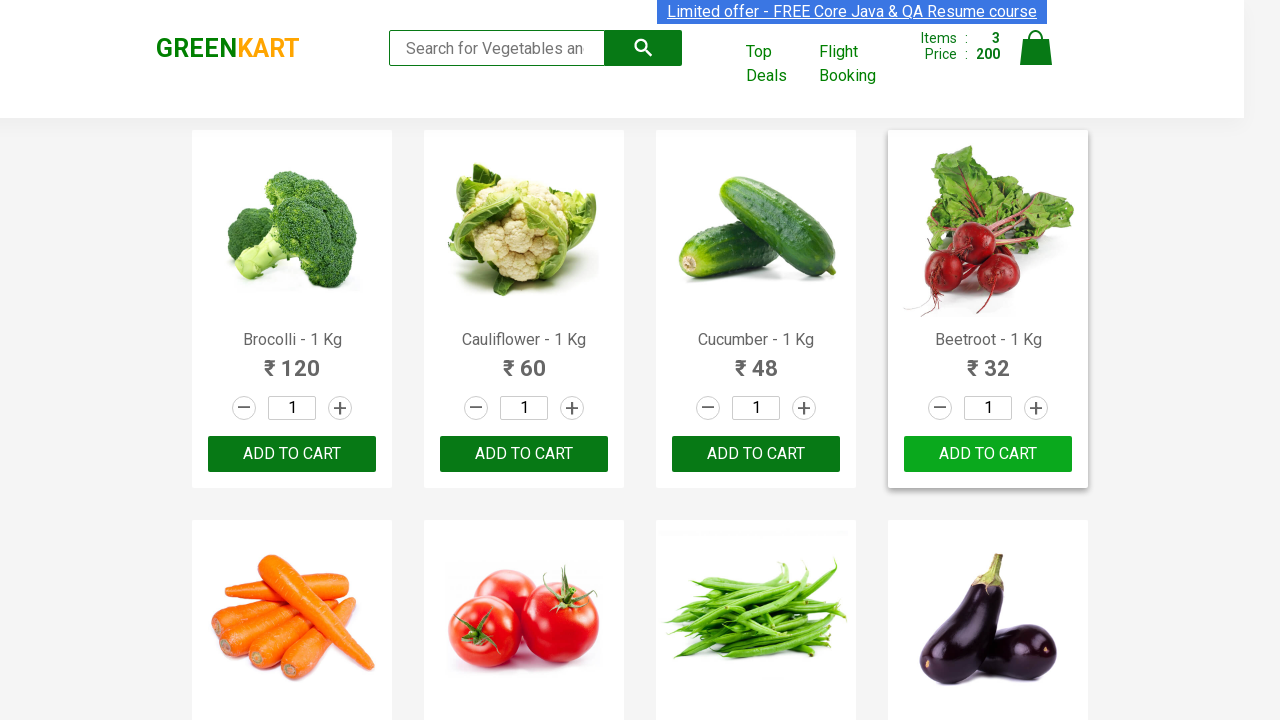